Navigates to Browse Languages and verifies table headers

Starting URL: http://www.99-bottles-of-beer.net/

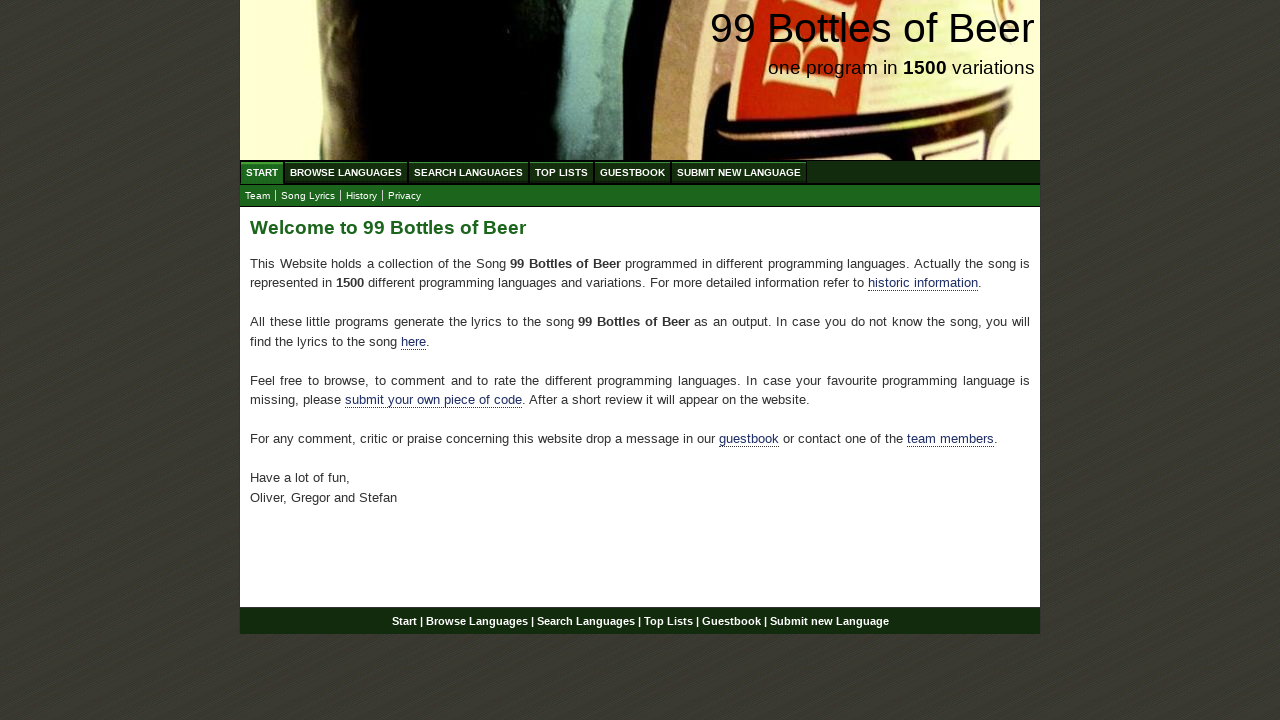

Clicked Browse Languages link at (346, 172) on xpath=/html/body/div/div[2]/ul[1]/li[2]/a
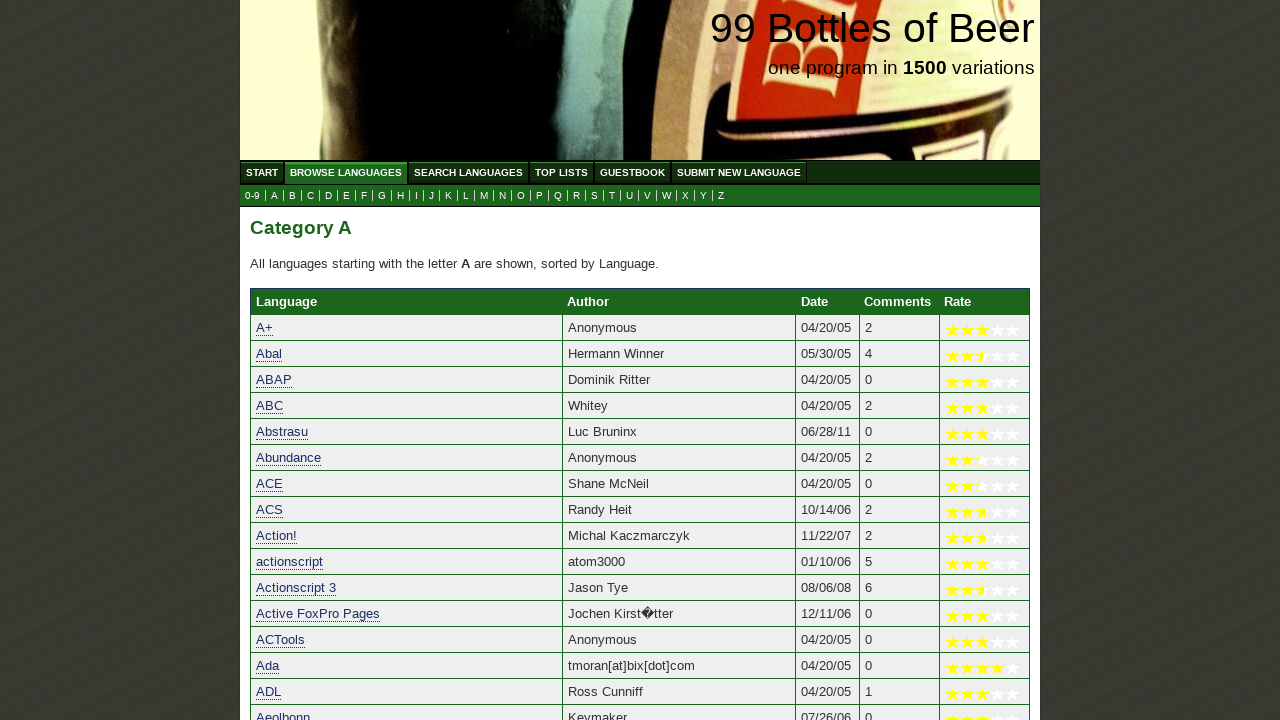

Located first table header element
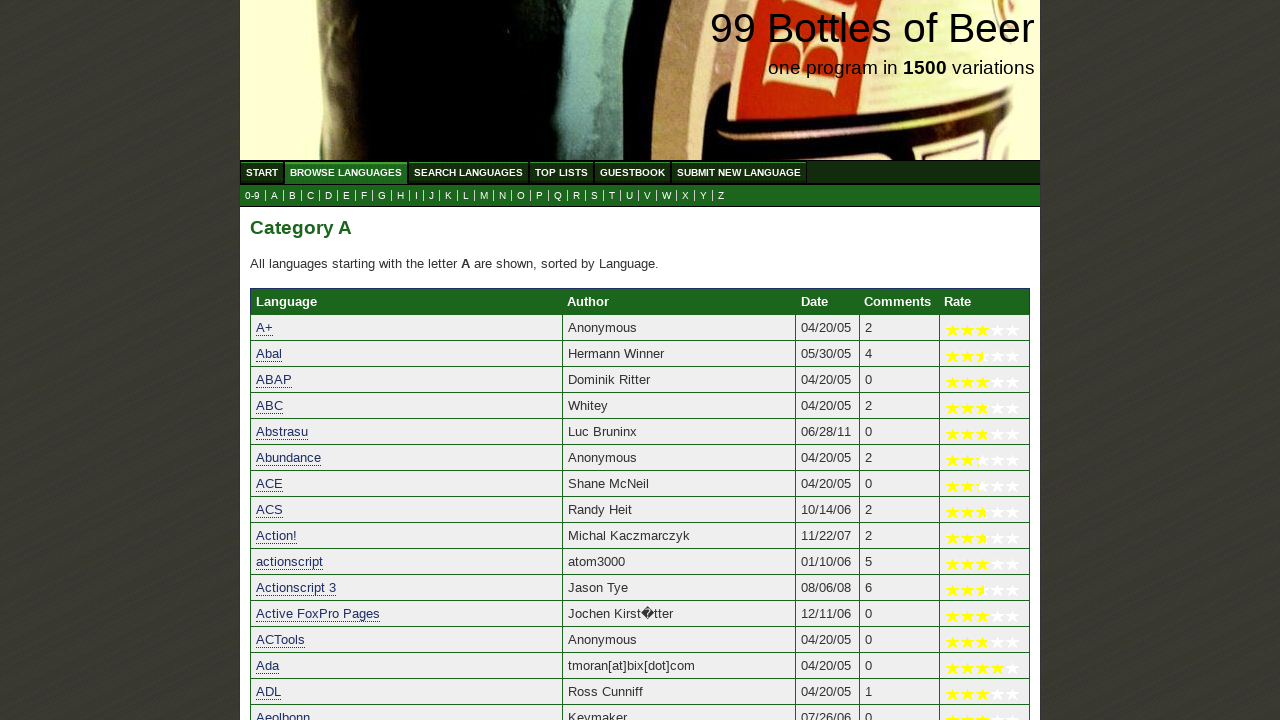

Verified first table header contains 'Language'
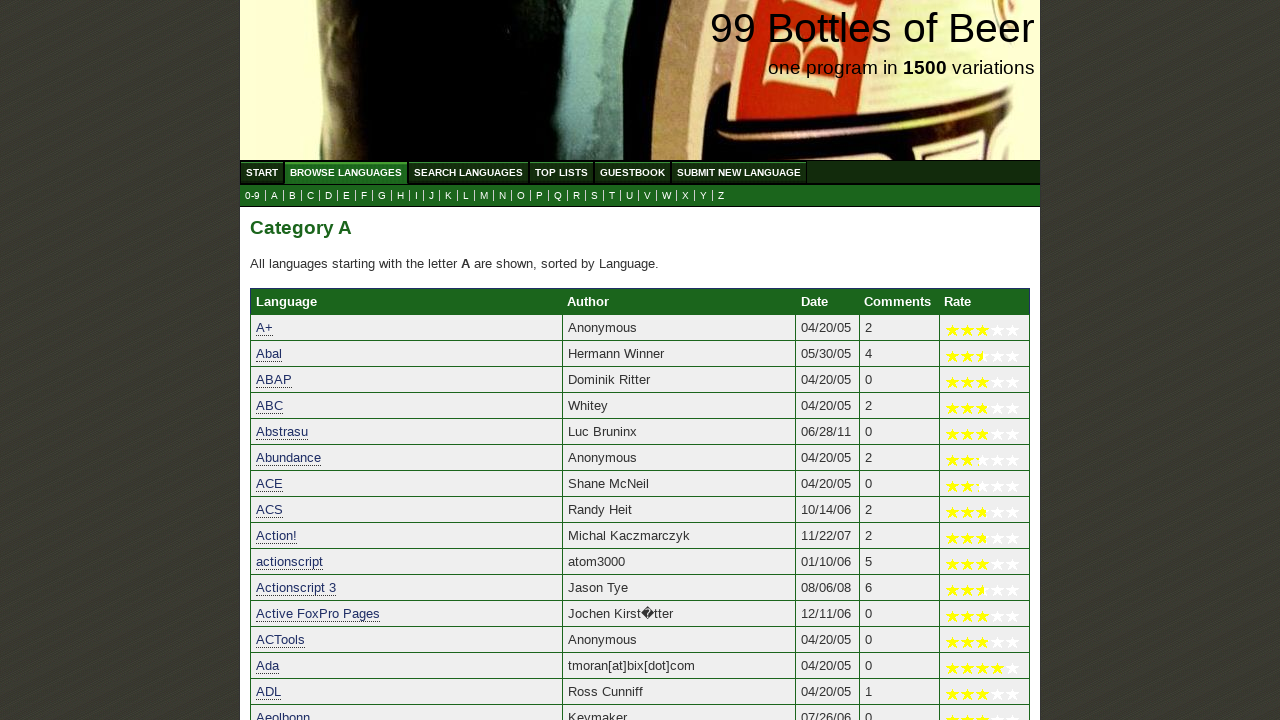

Located second table header element
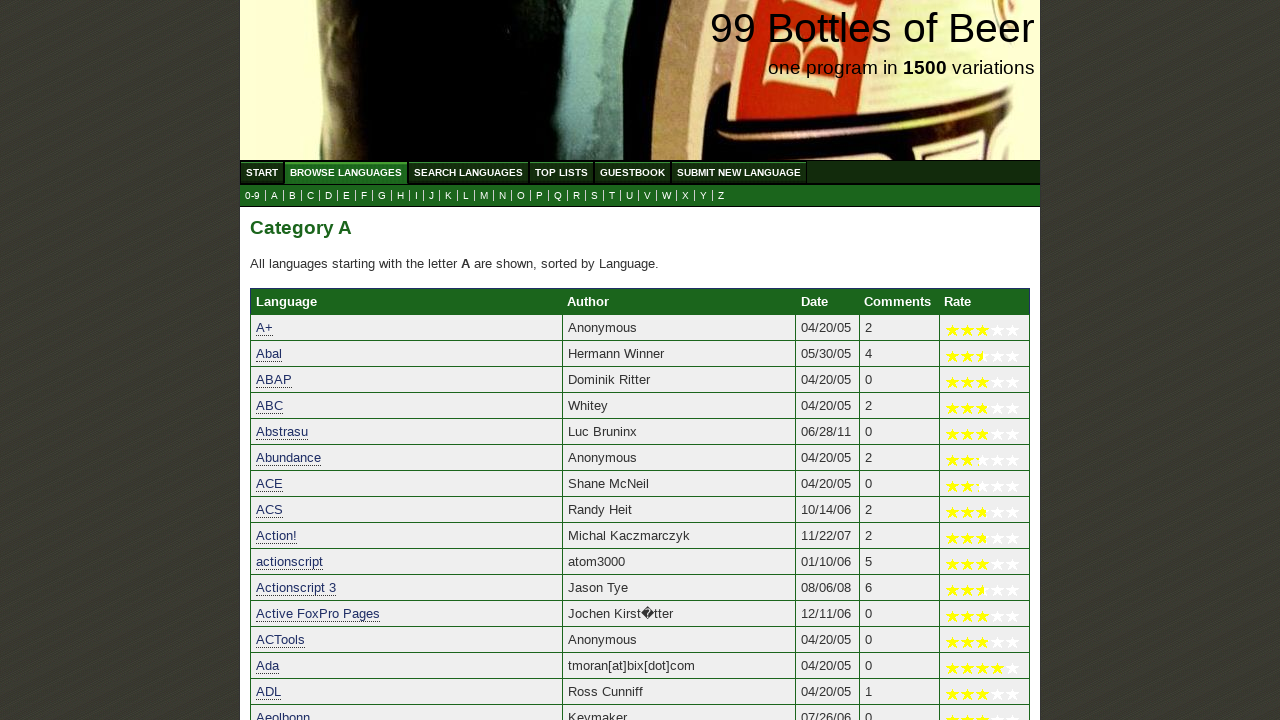

Verified second table header contains 'Author'
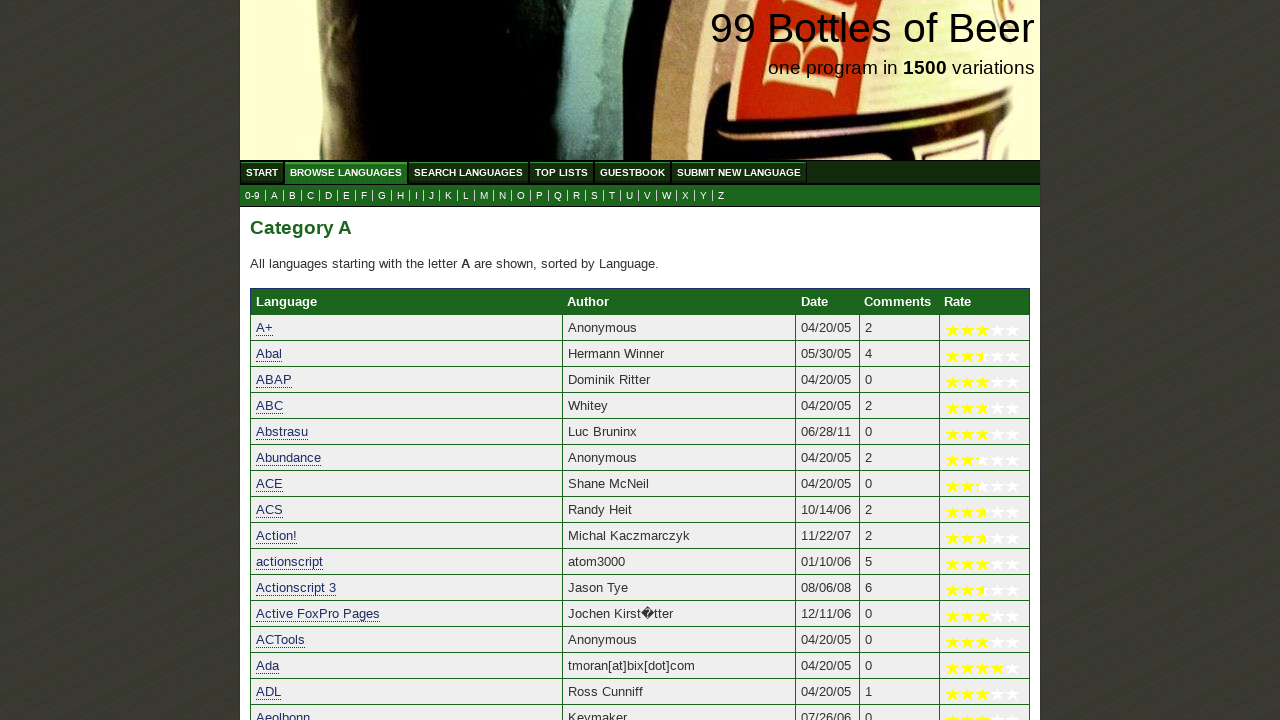

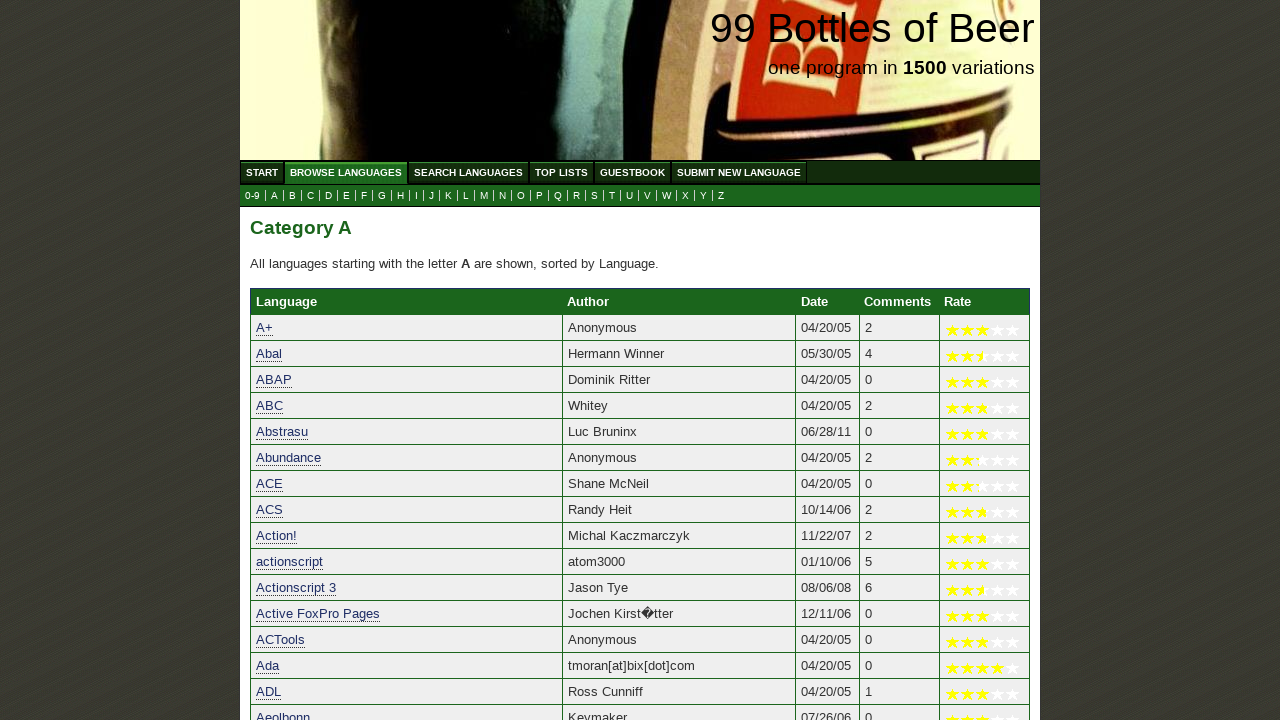